Tests a form submission by filling multiple input fields with user data and clicking the submit button, then verifies the field status colors

Starting URL: https://bonigarcia.dev/selenium-webdriver-java/data-types.html

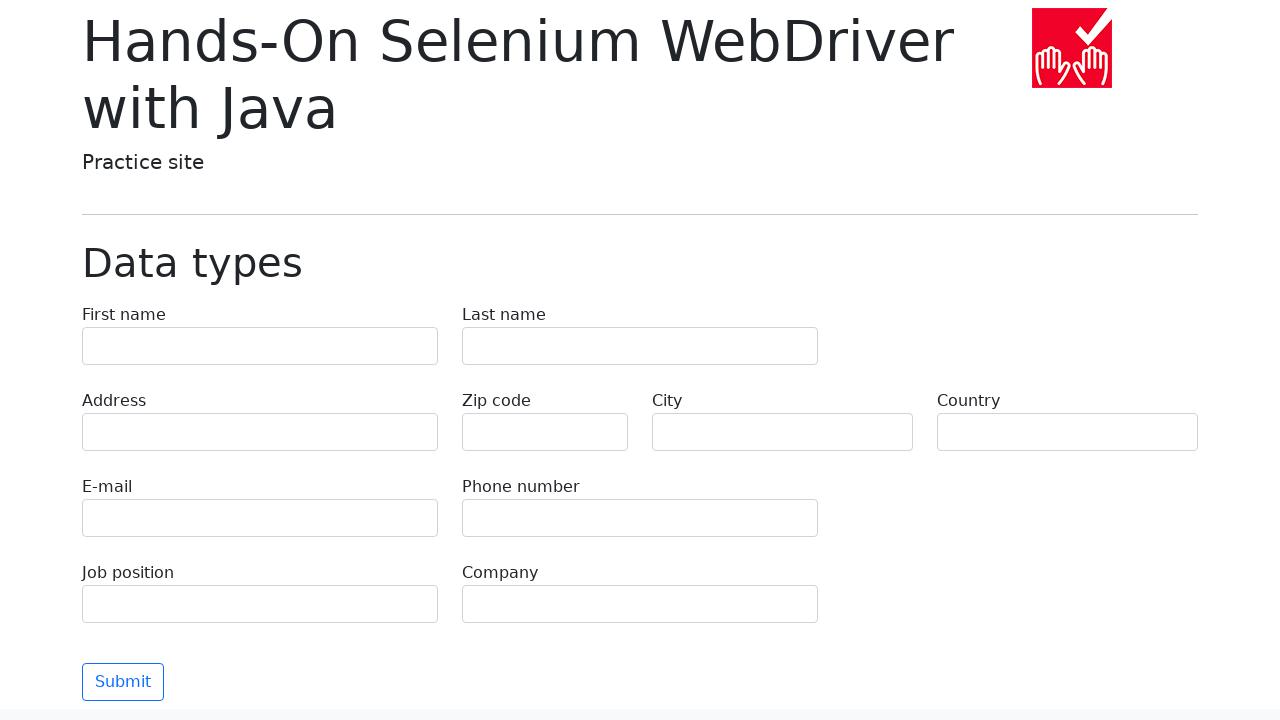

Filled first name field with 'Иван' on input[name='first-name']
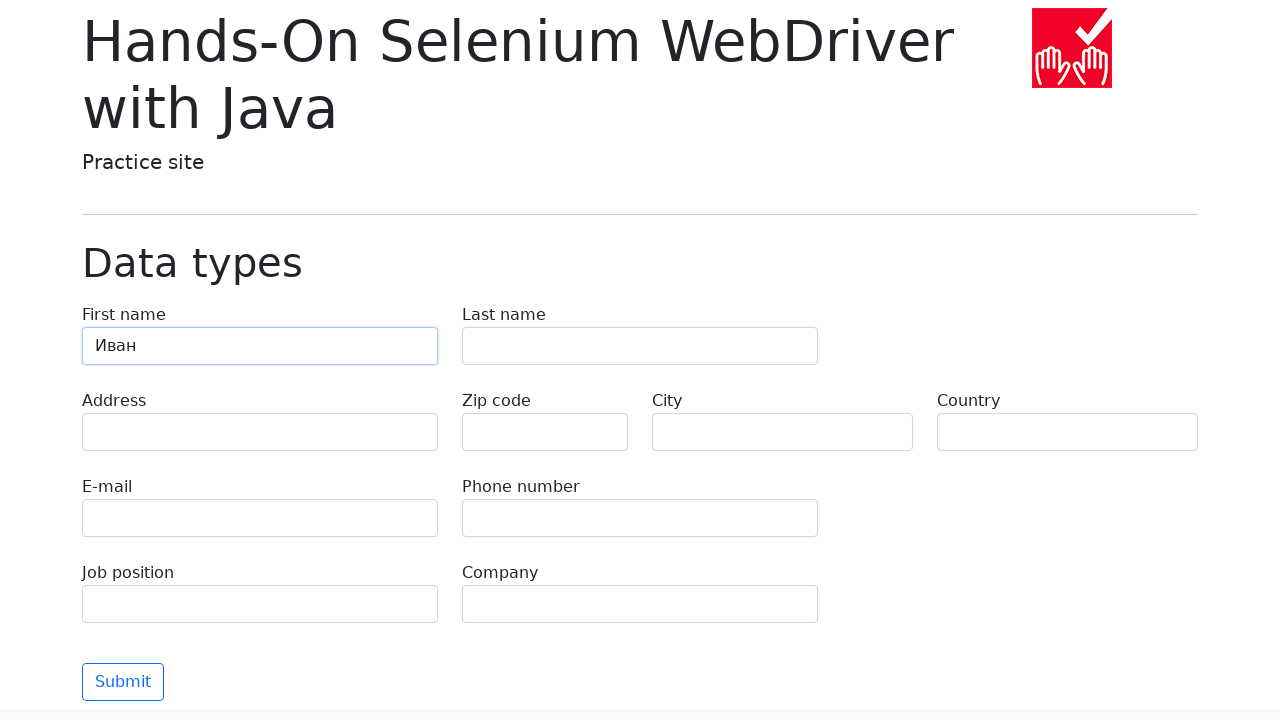

Filled last name field with 'Петров' on input[name='last-name']
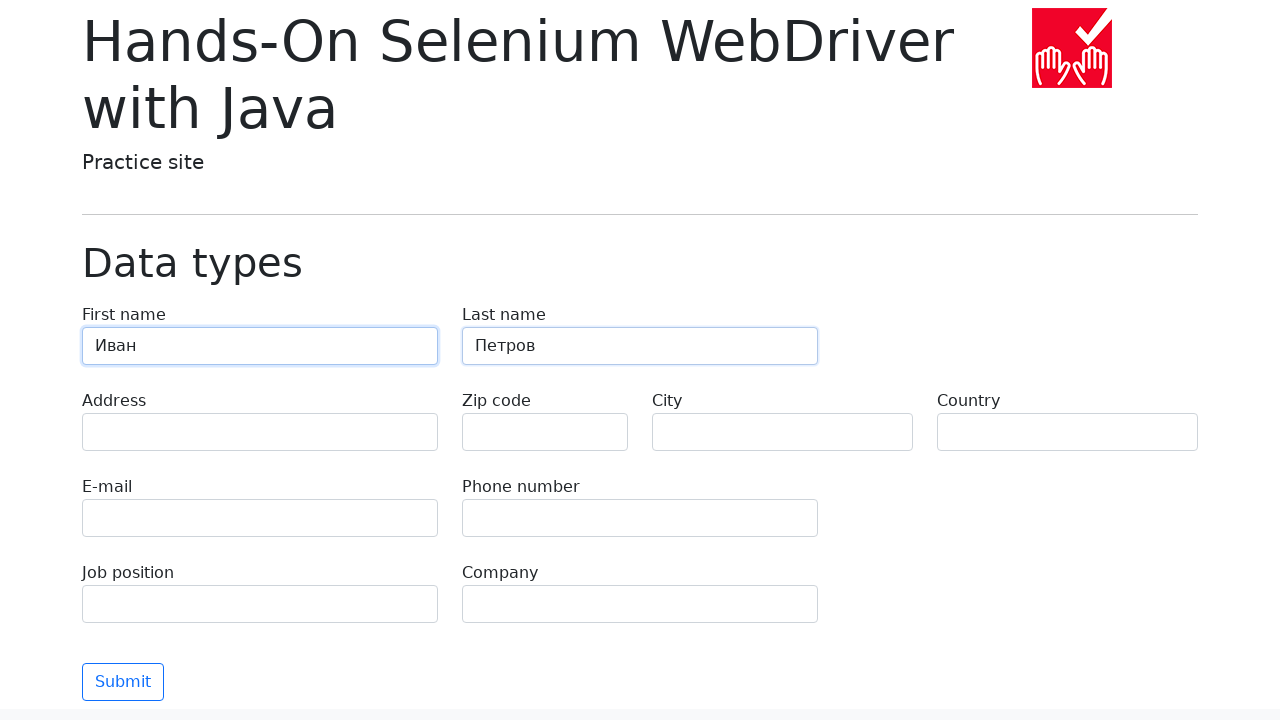

Filled address field with 'Ленина, 55-3' on input[name='address']
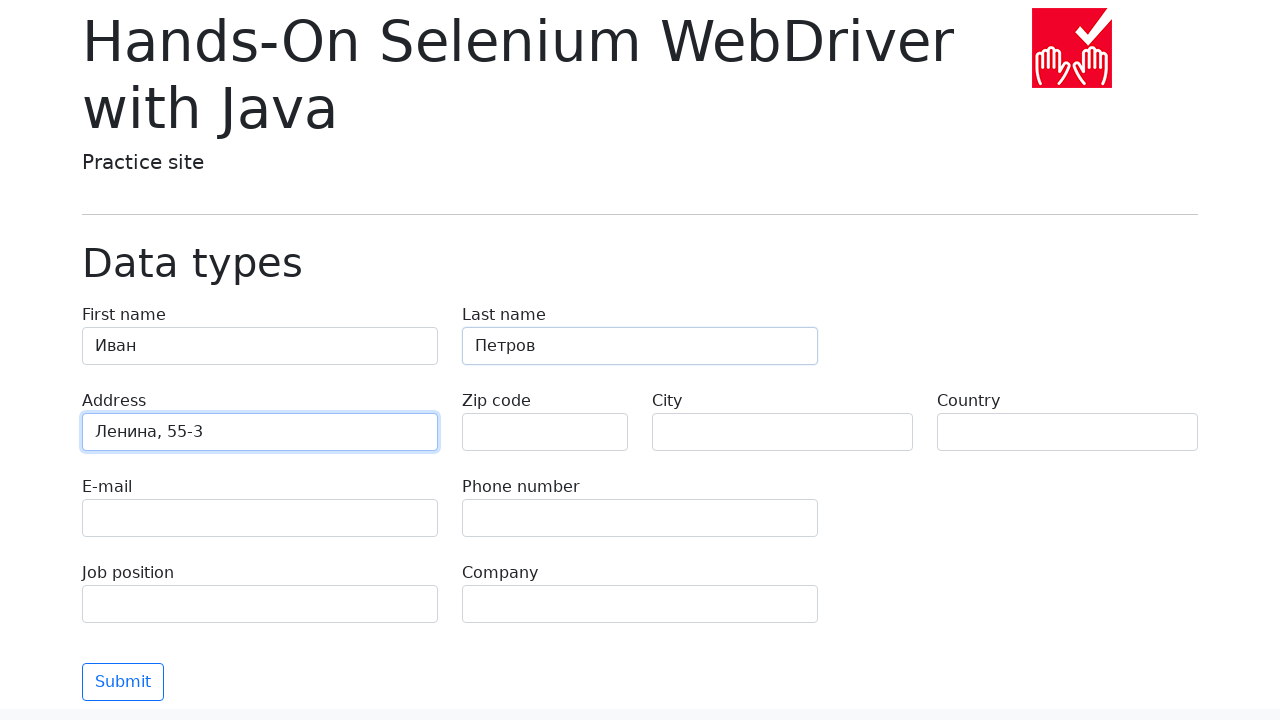

Filled email field with 'test@skypro.com' on input[name='e-mail']
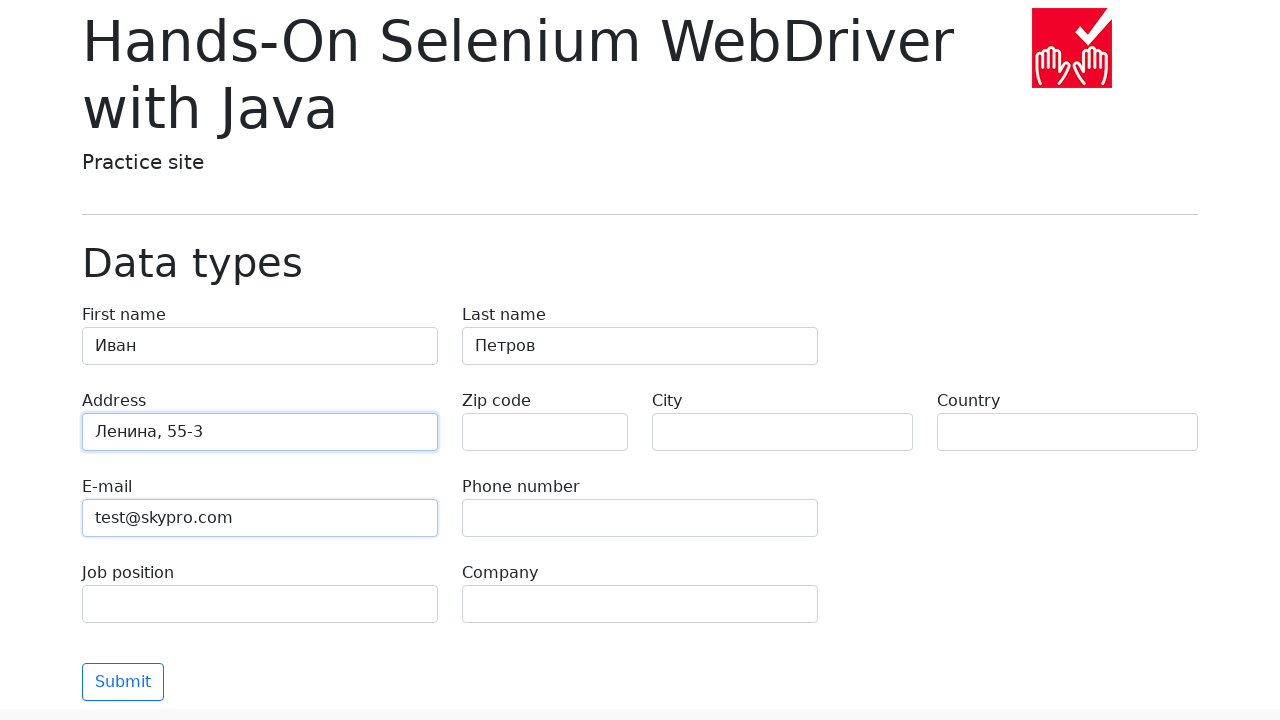

Filled phone field with '+7985899998787' on input[name='phone']
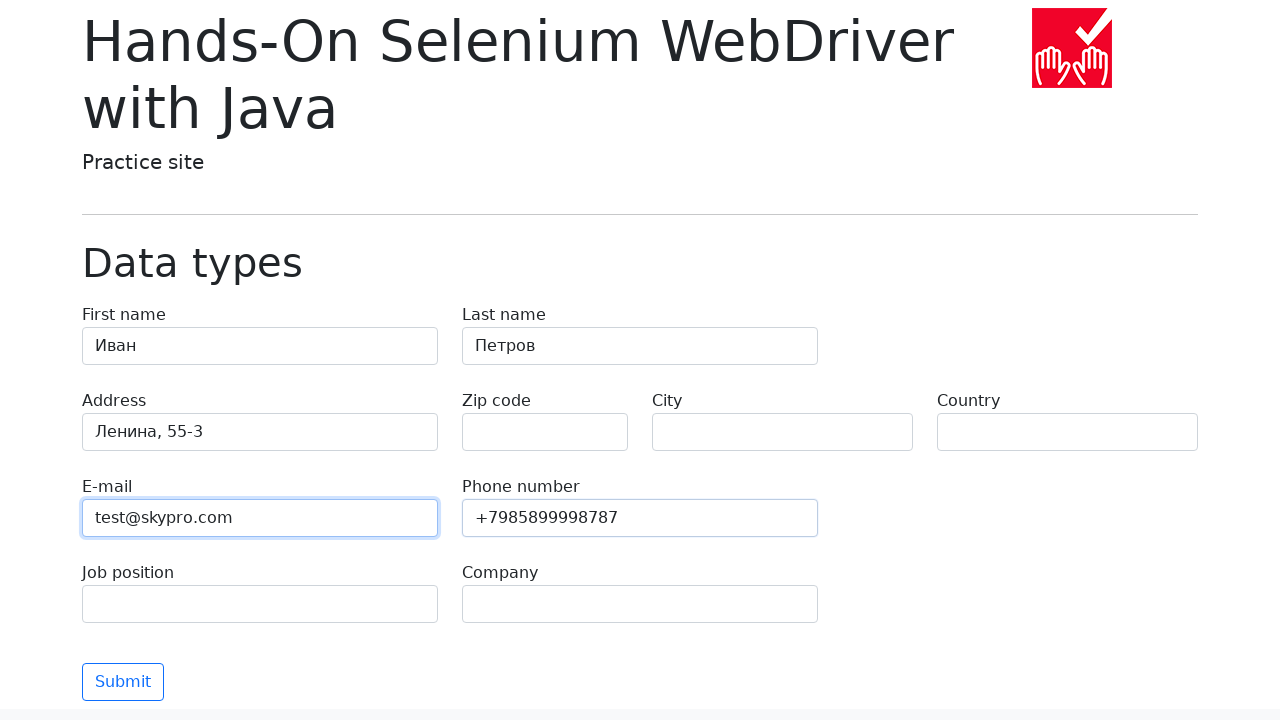

Filled city field with 'Москва' on input[name='city']
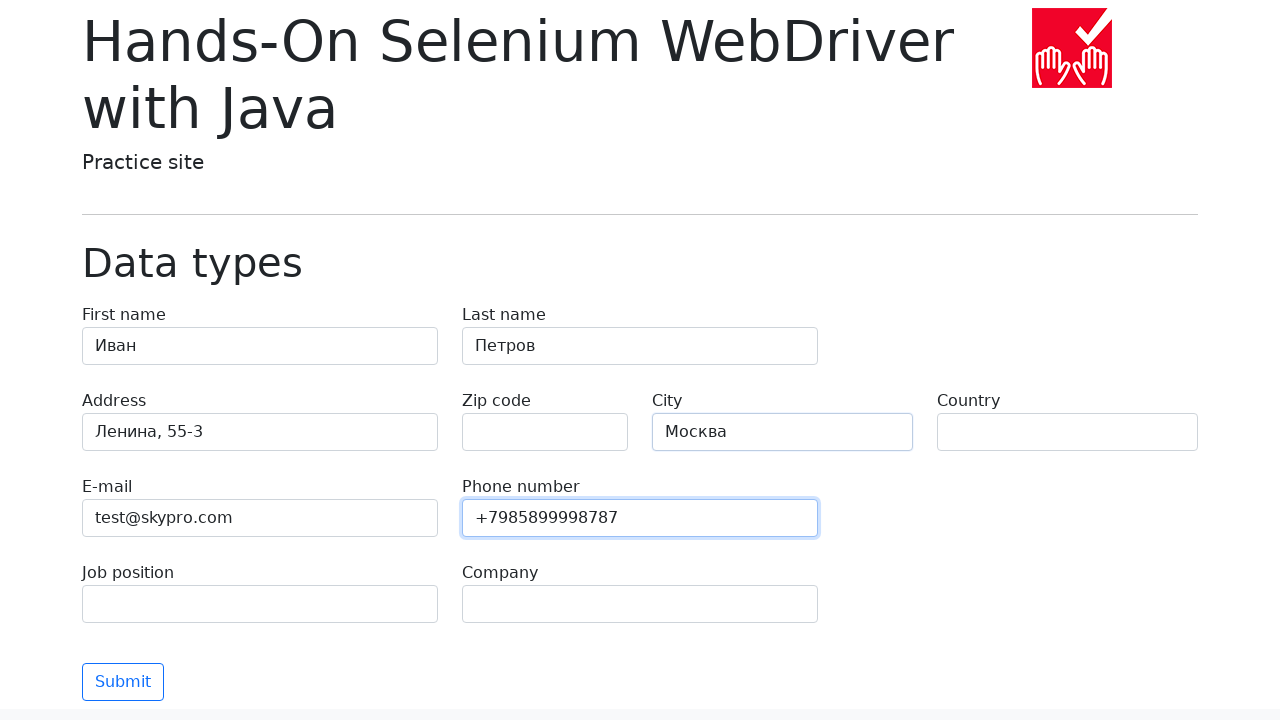

Filled country field with 'Россия' on input[name='country']
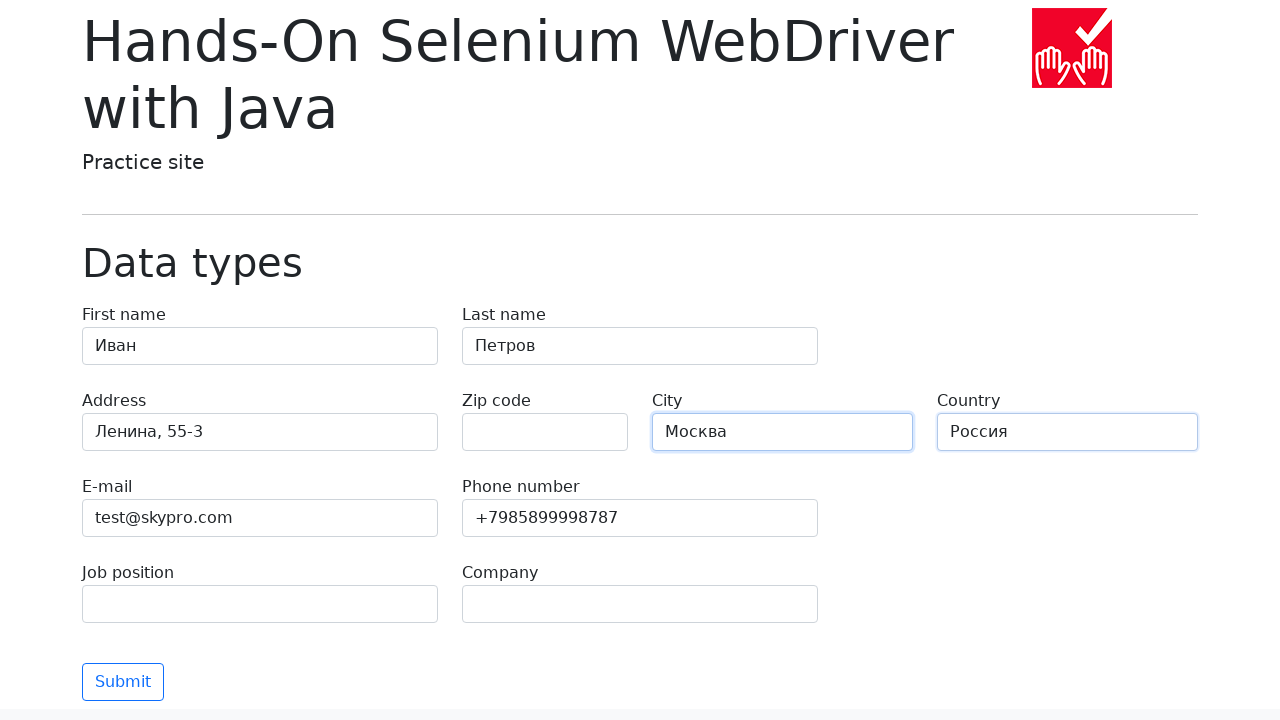

Filled job position field with 'QA' on input[name='job-position']
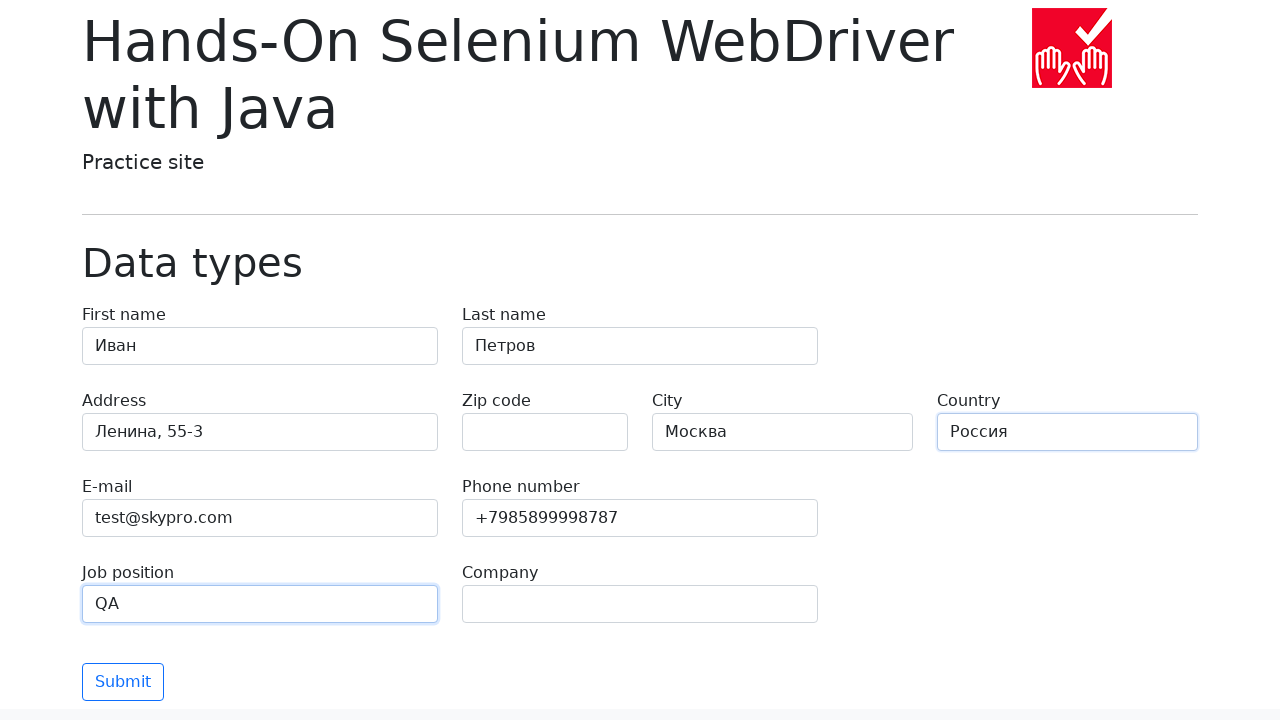

Filled company field with 'SkyPro' on input[name='company']
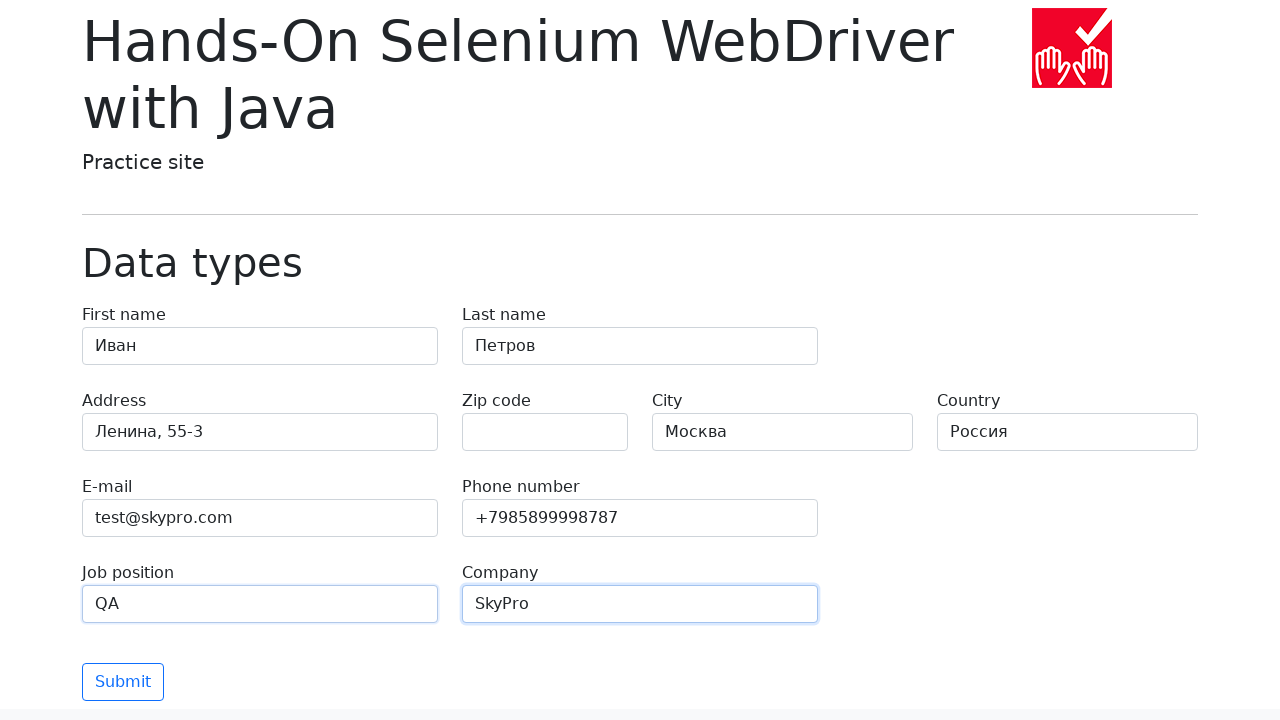

Clicked submit button to submit the form at (123, 682) on button[type="submit"]
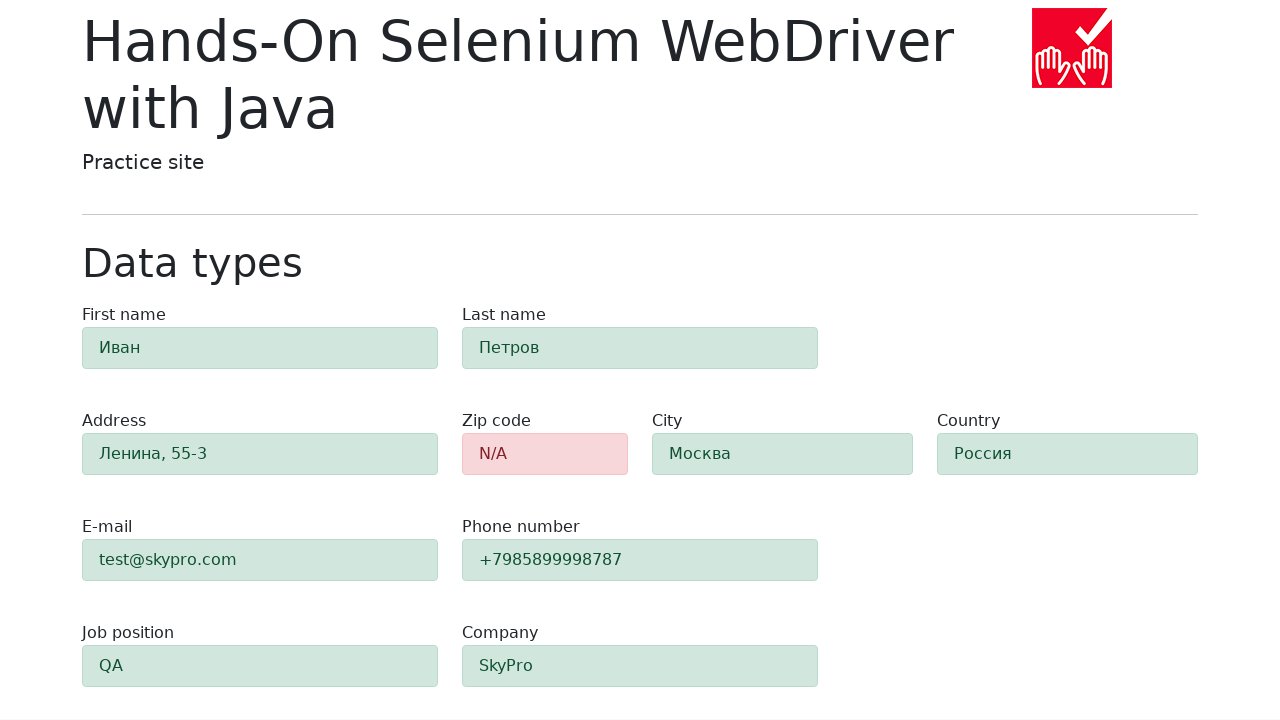

Waited 1 second for form submission to process
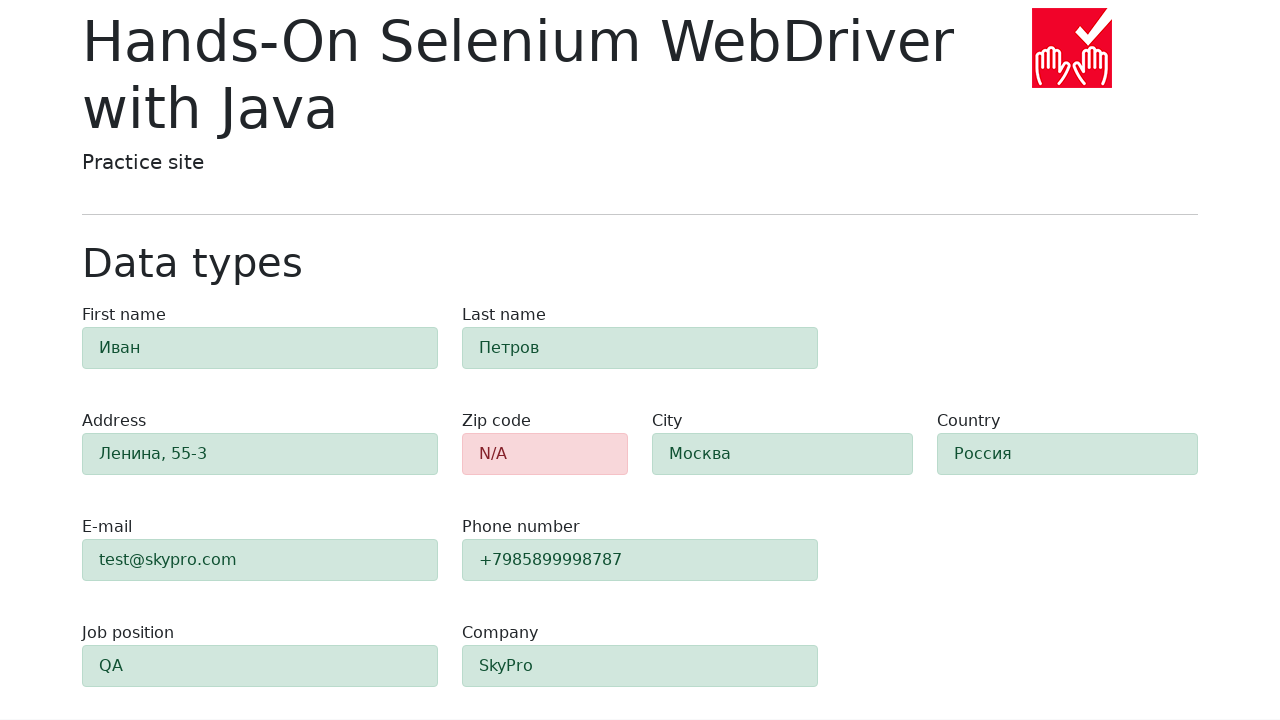

Verified first name field is present after submission
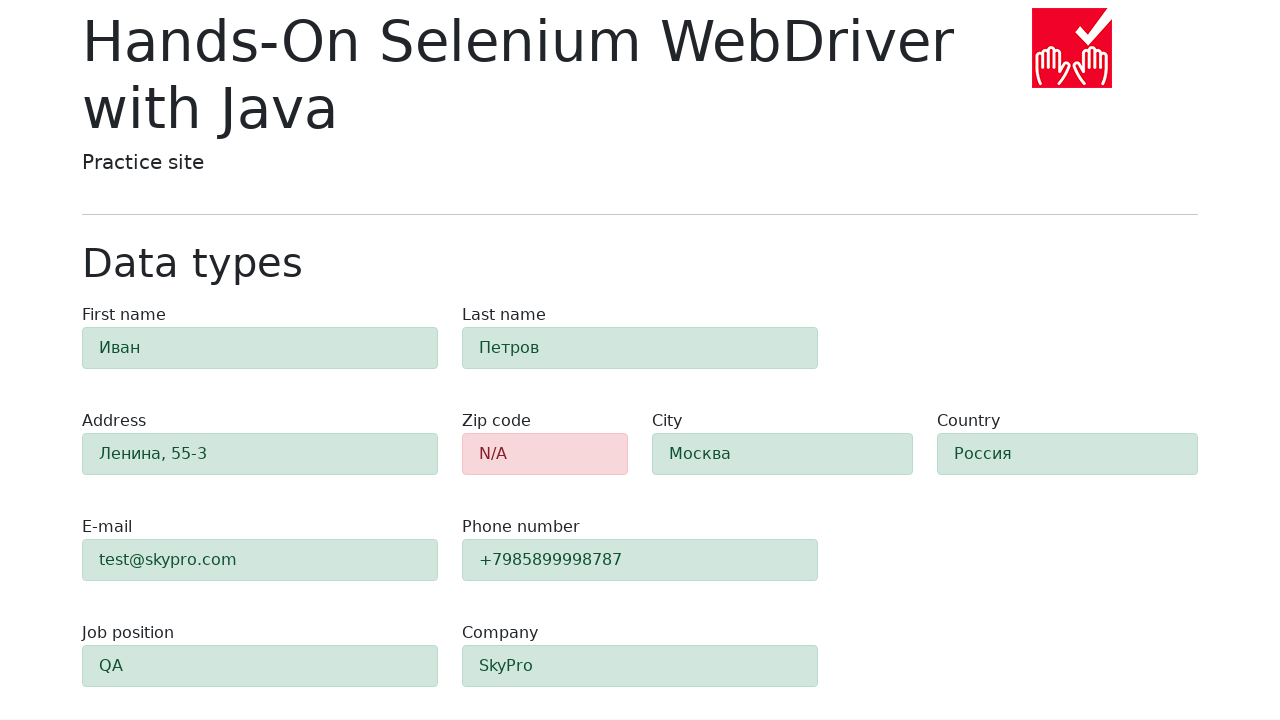

Verified zip code field is present after submission
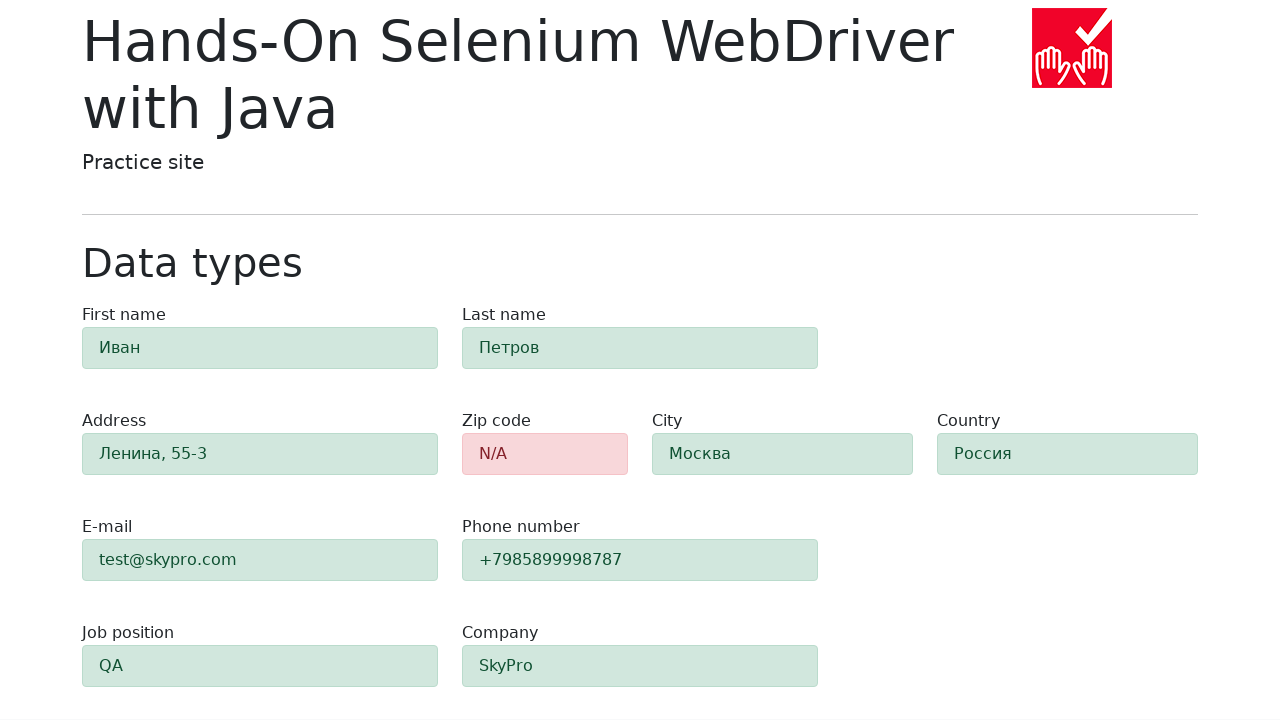

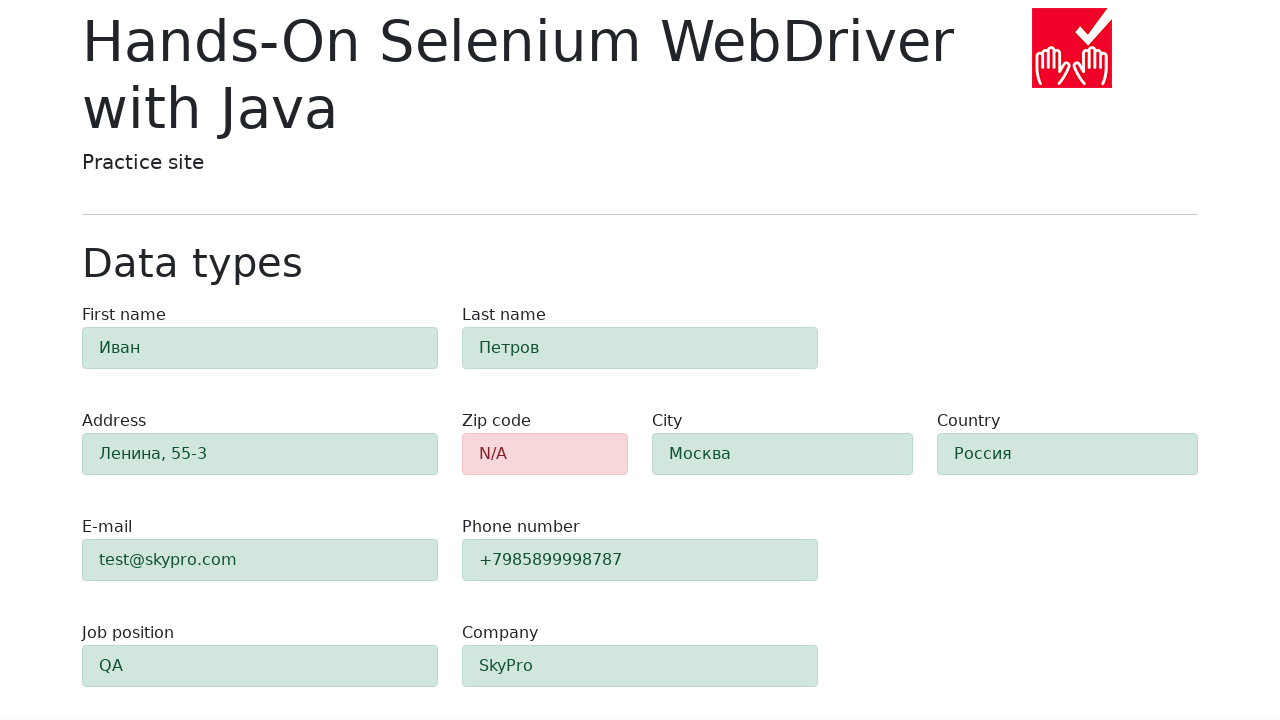